Tests timeout configurations by clicking an AJAX trigger button and then clicking the success element that appears after the AJAX request completes.

Starting URL: http://uitestingplayground.com/ajax

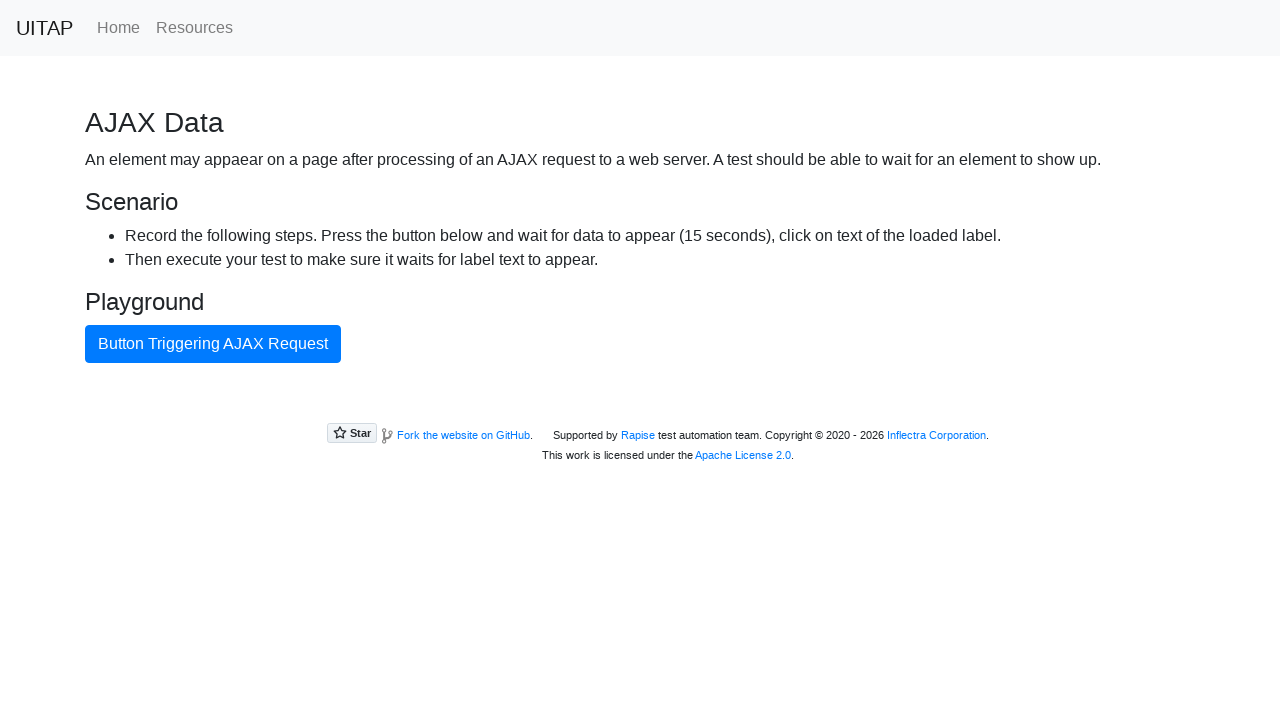

Navigated to AJAX timeout test page
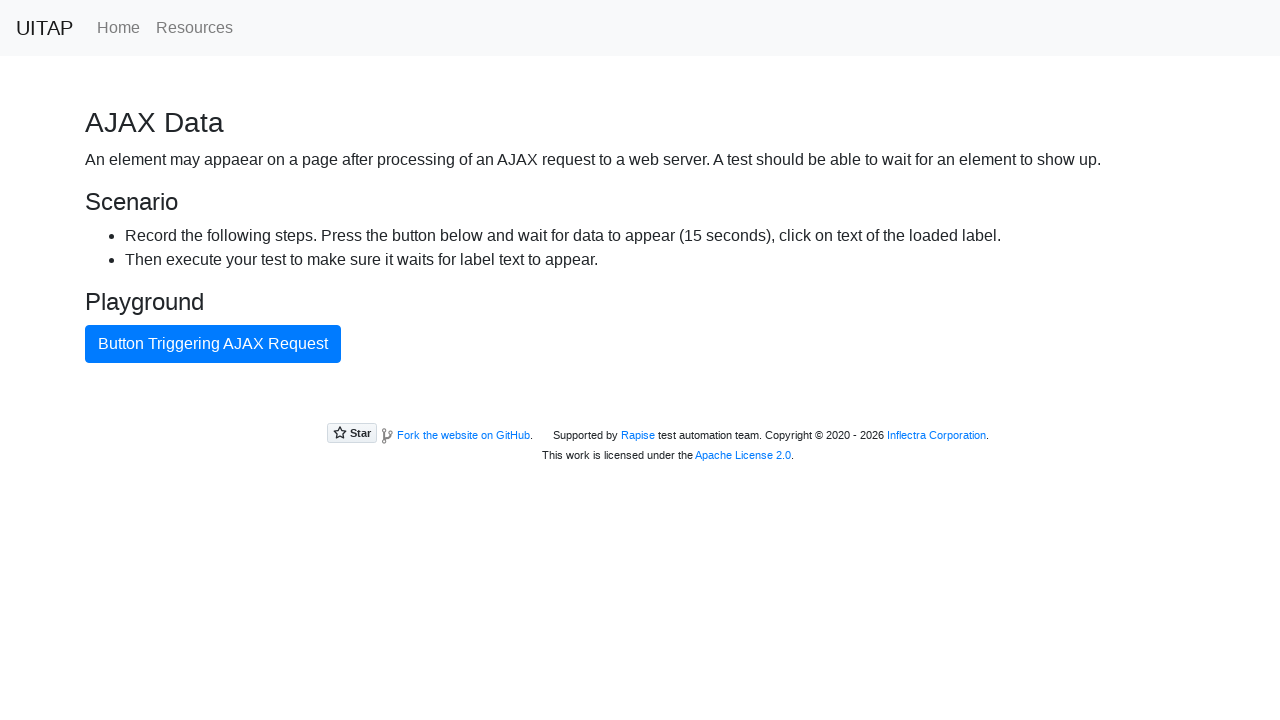

Clicked button that triggers AJAX request at (213, 344) on internal:text="Button Triggering Ajax Request"i
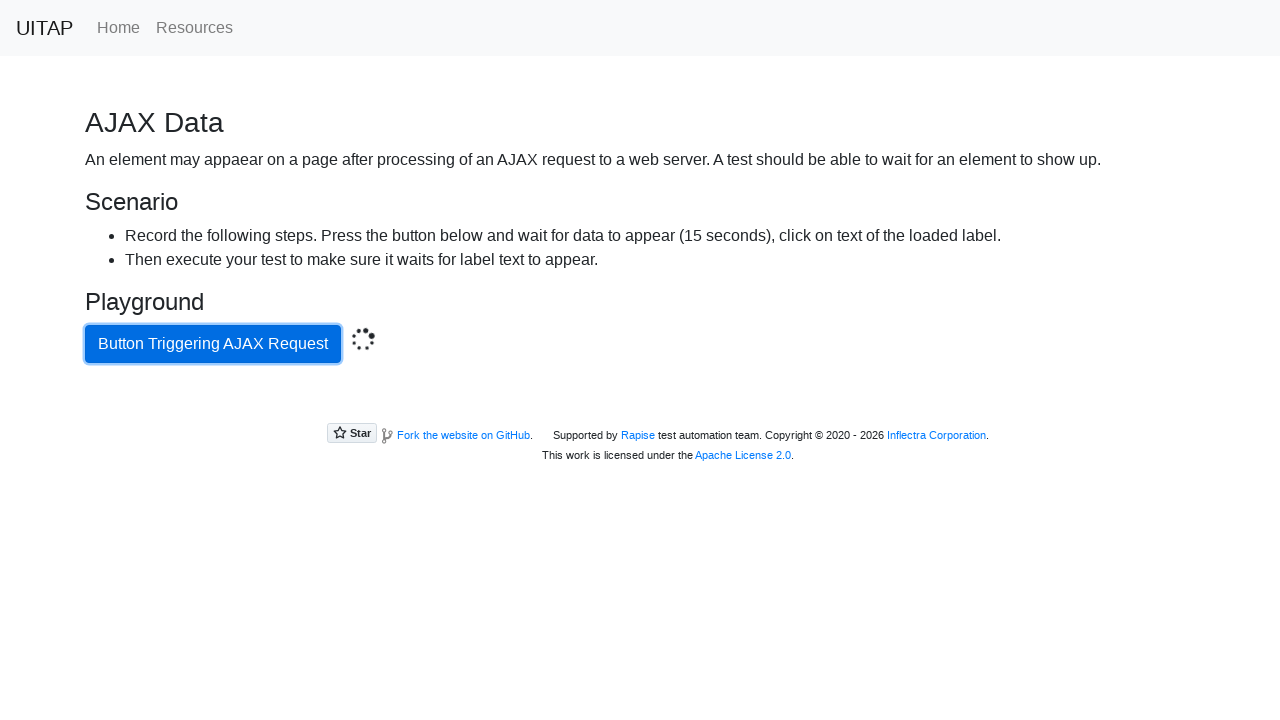

Clicked success element after AJAX request completed at (640, 405) on .bg-success
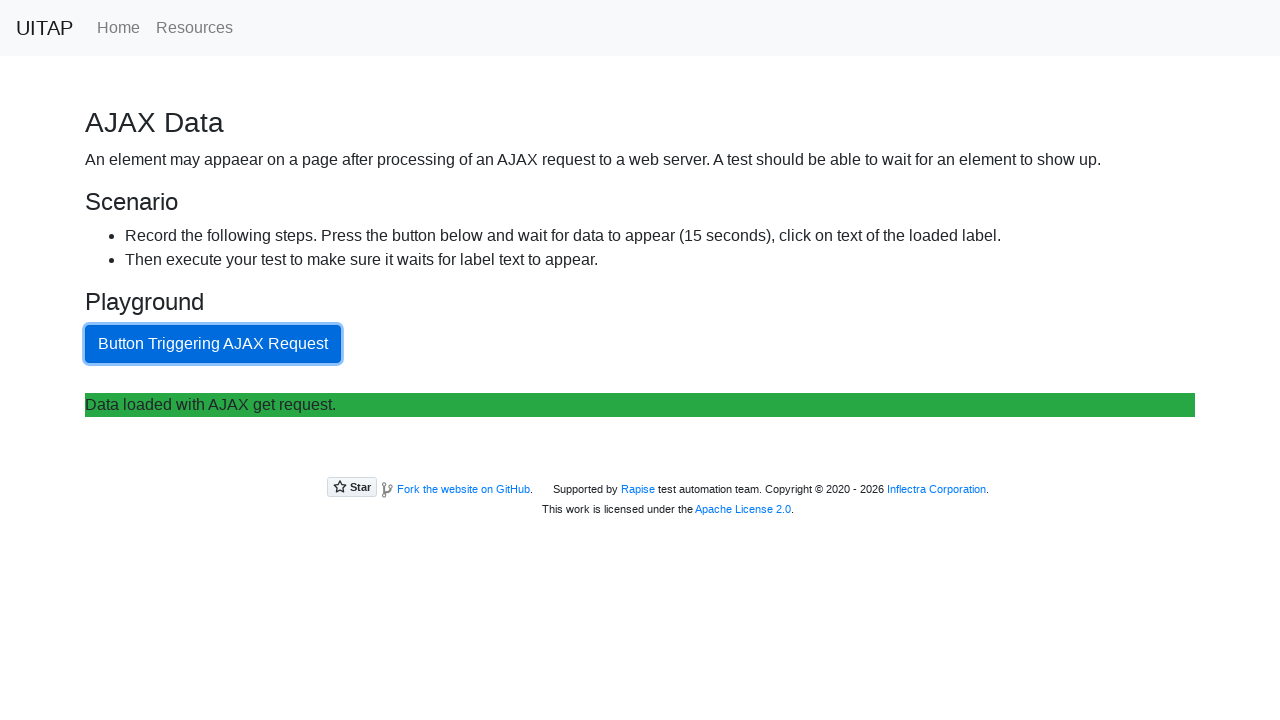

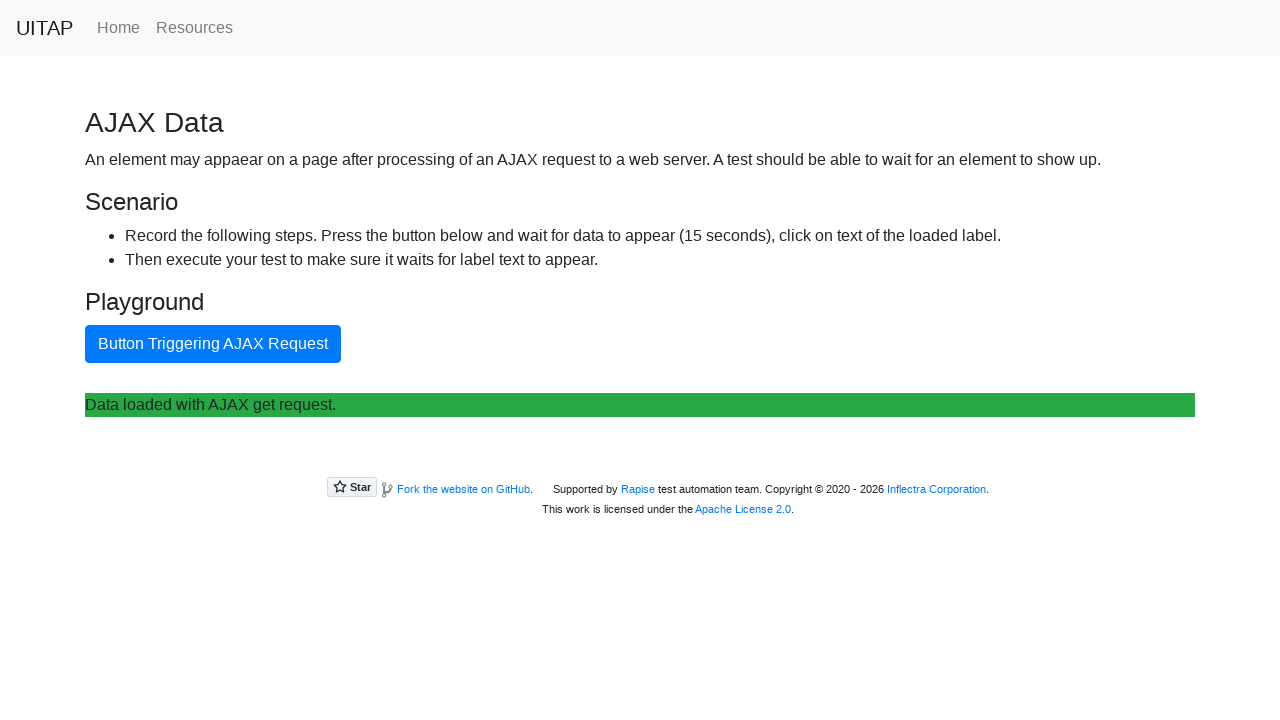